Tests radio button and checkbox functionality on a Google Docs form by selecting a city radio option (Cần Thơ), checking a food checkbox (Mì Quảng), and then unchecking it, verifying states after each action

Starting URL: https://docs.google.com/forms/d/e/1FAIpQLSfiypnd69zhuDkjKgqvpID9kwO29UCzeCVrGGtbNPZXQok0jA/viewform

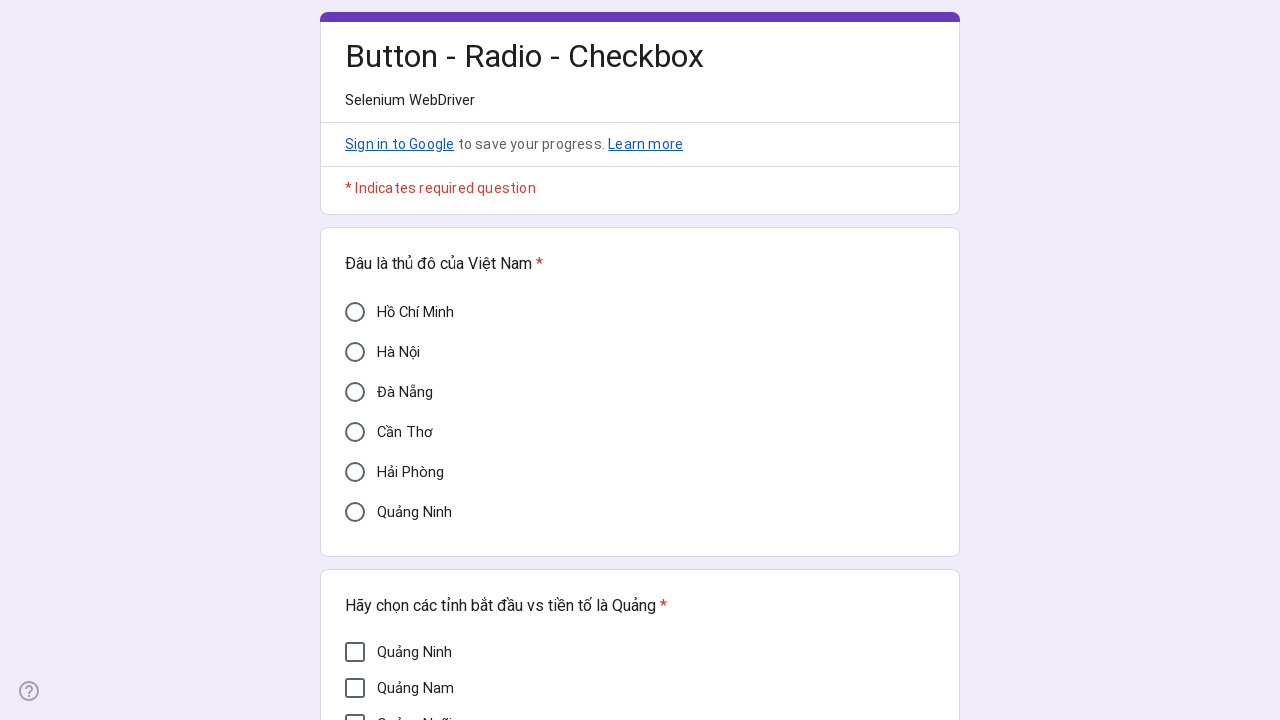

Waited for 'Cần Thơ' radio button to load
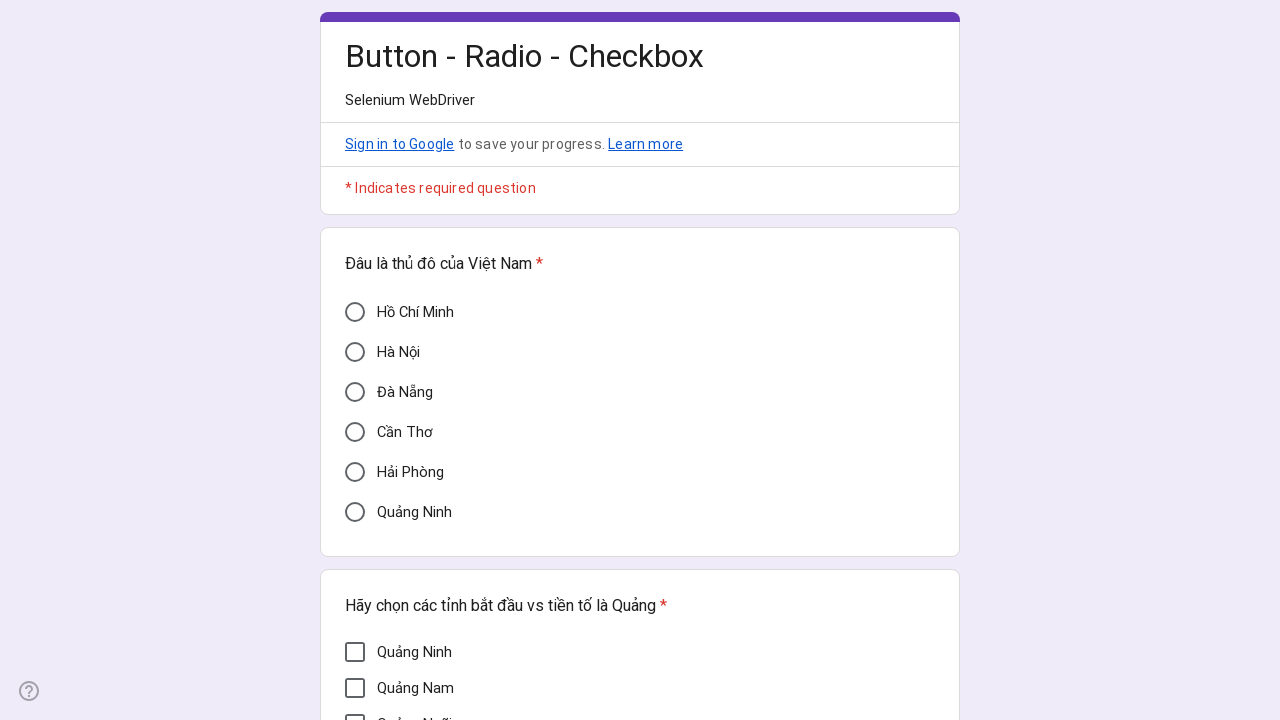

Located 'Cần Thơ' radio button element
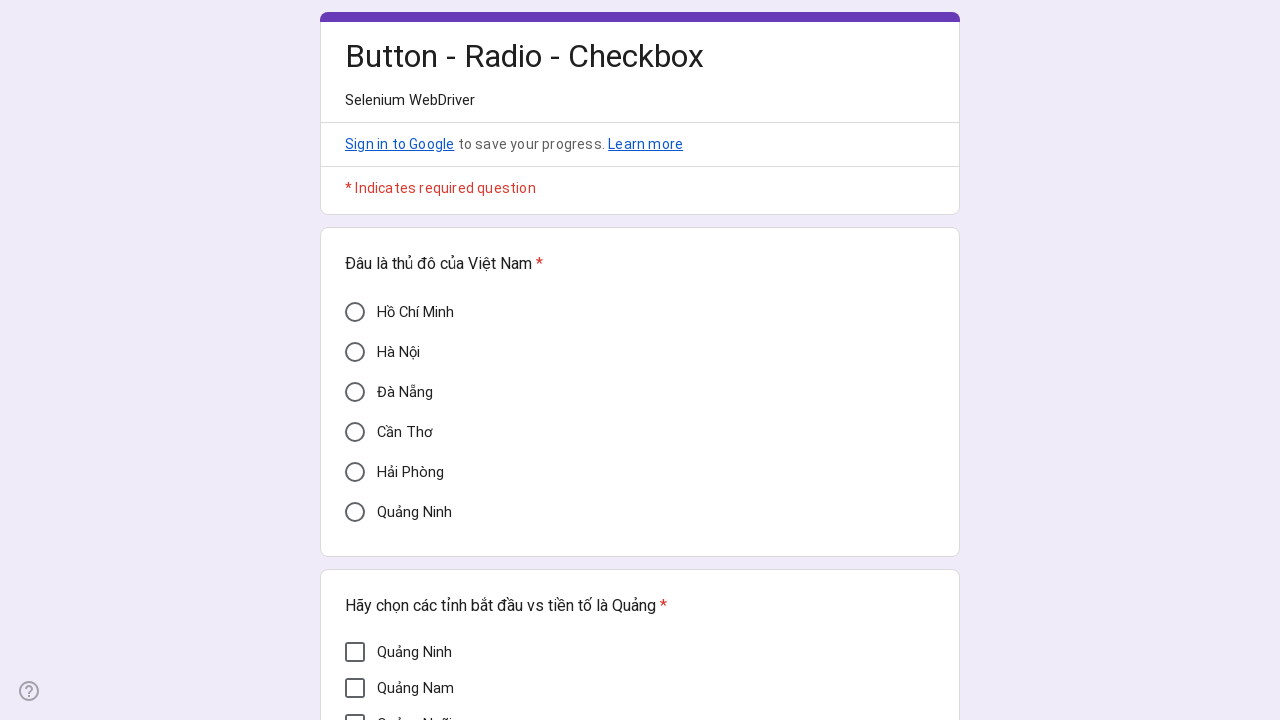

Verified 'Cần Thơ' radio is unchecked initially
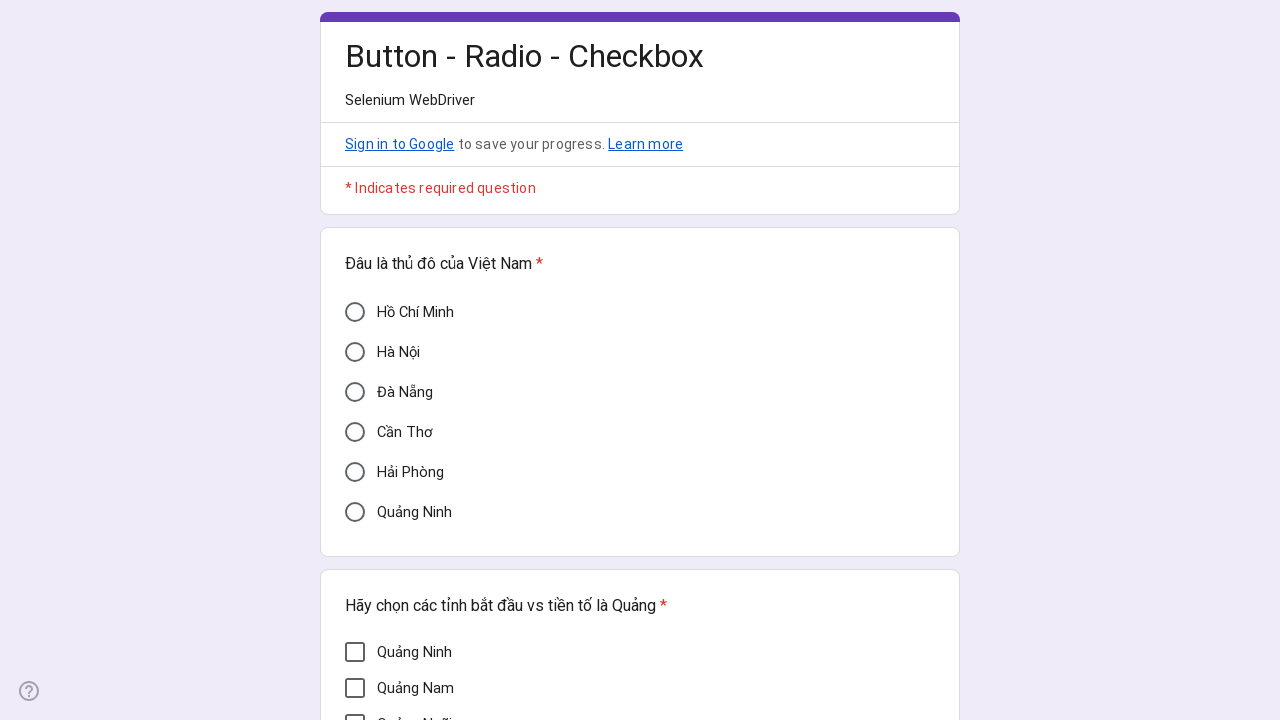

Clicked on 'Cần Thơ' radio button at (355, 432) on div[aria-label='Cần Thơ']
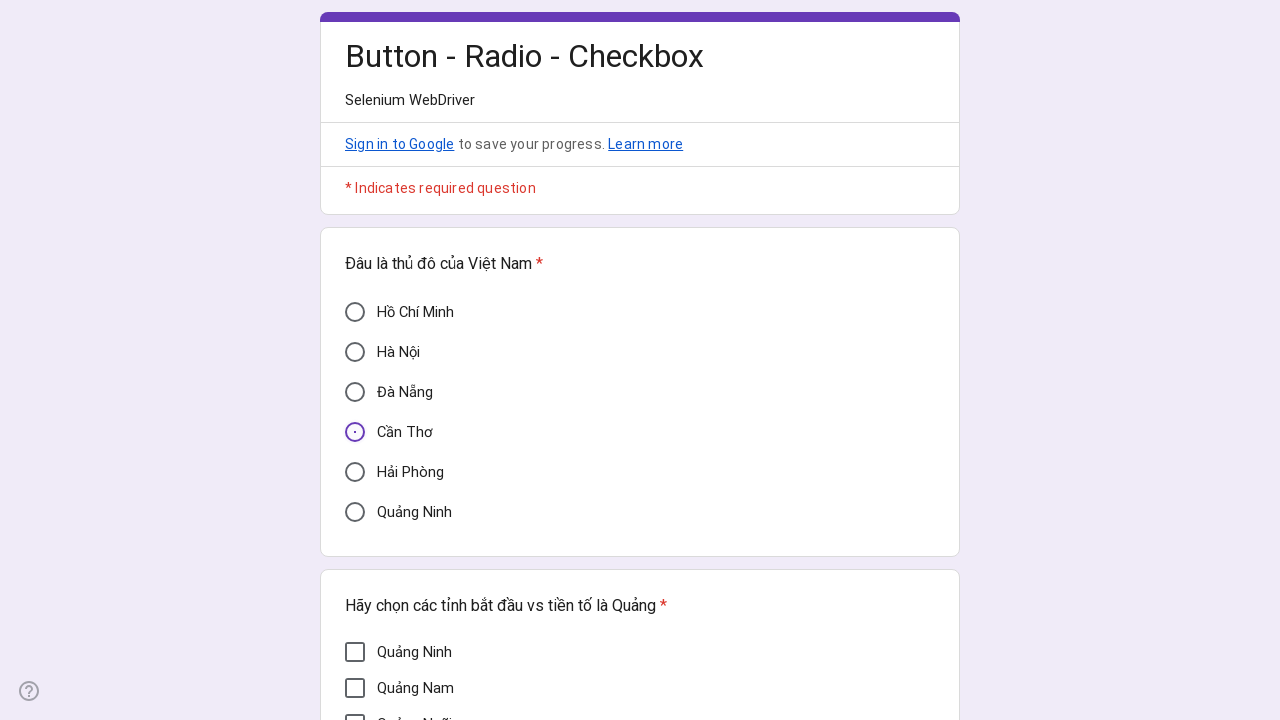

Waited 1000ms for radio button selection to complete
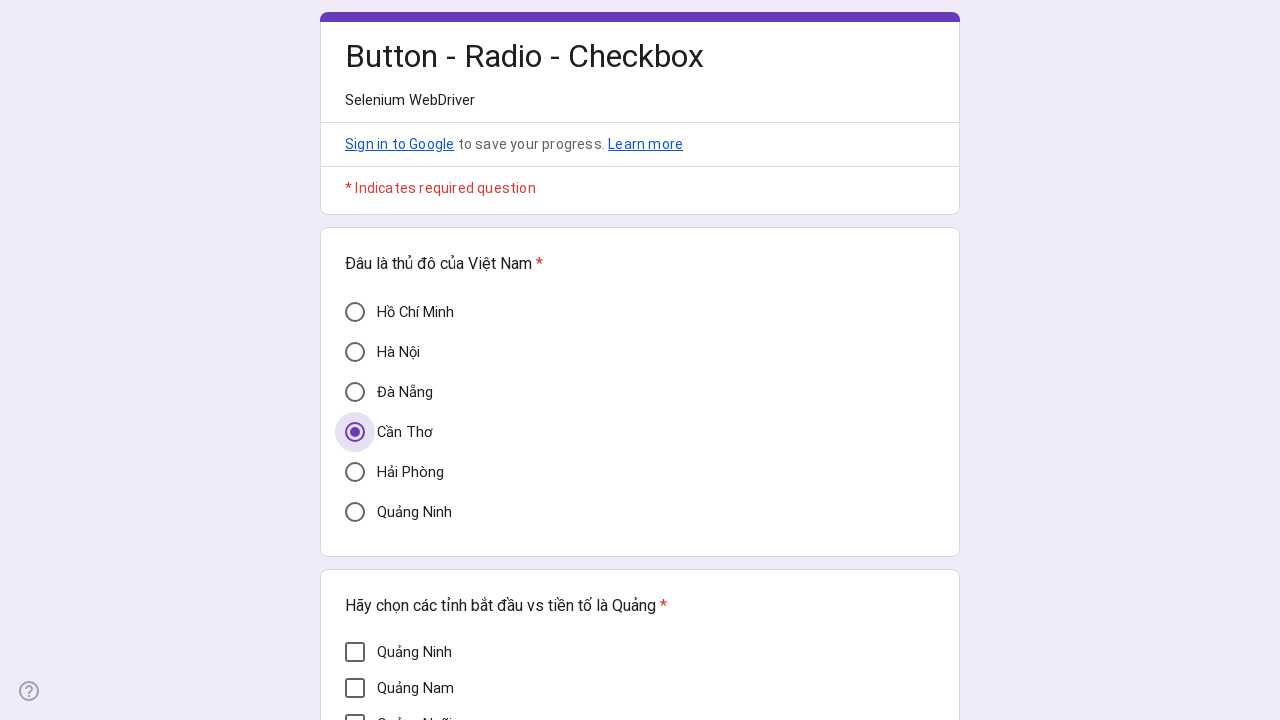

Verified 'Cần Thơ' radio is now checked
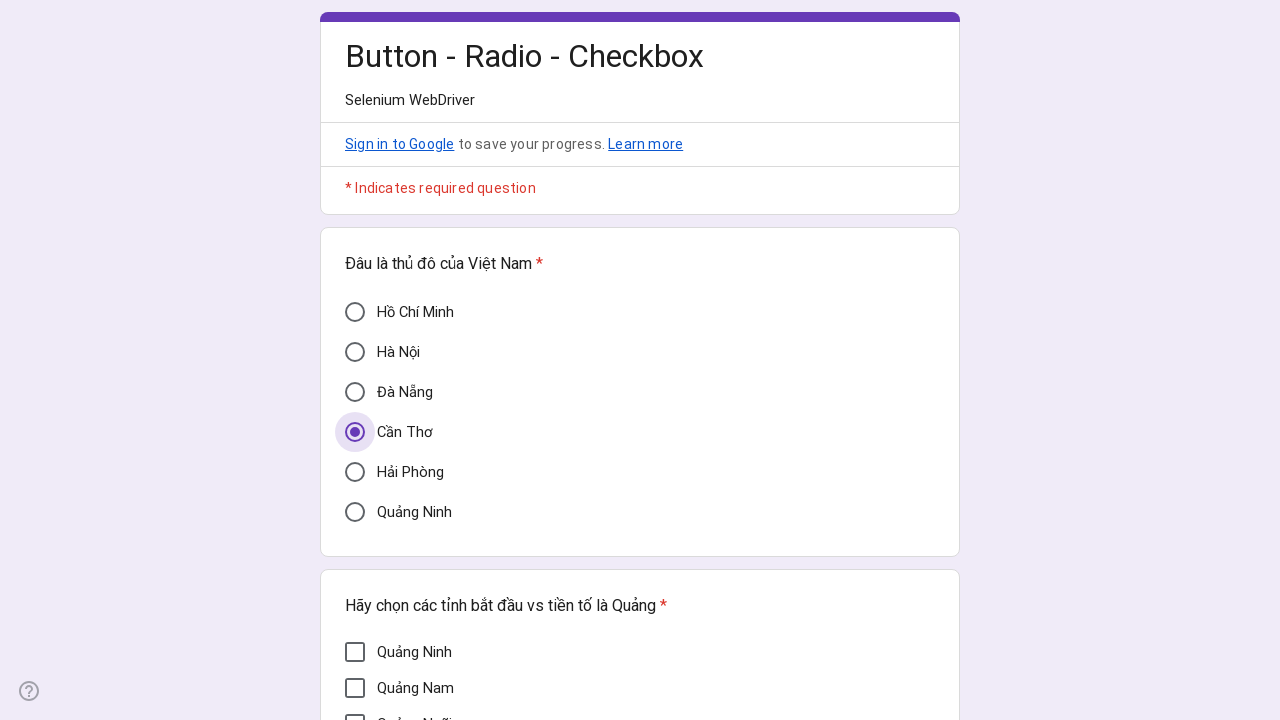

Located 'Mì Quảng' checkbox element
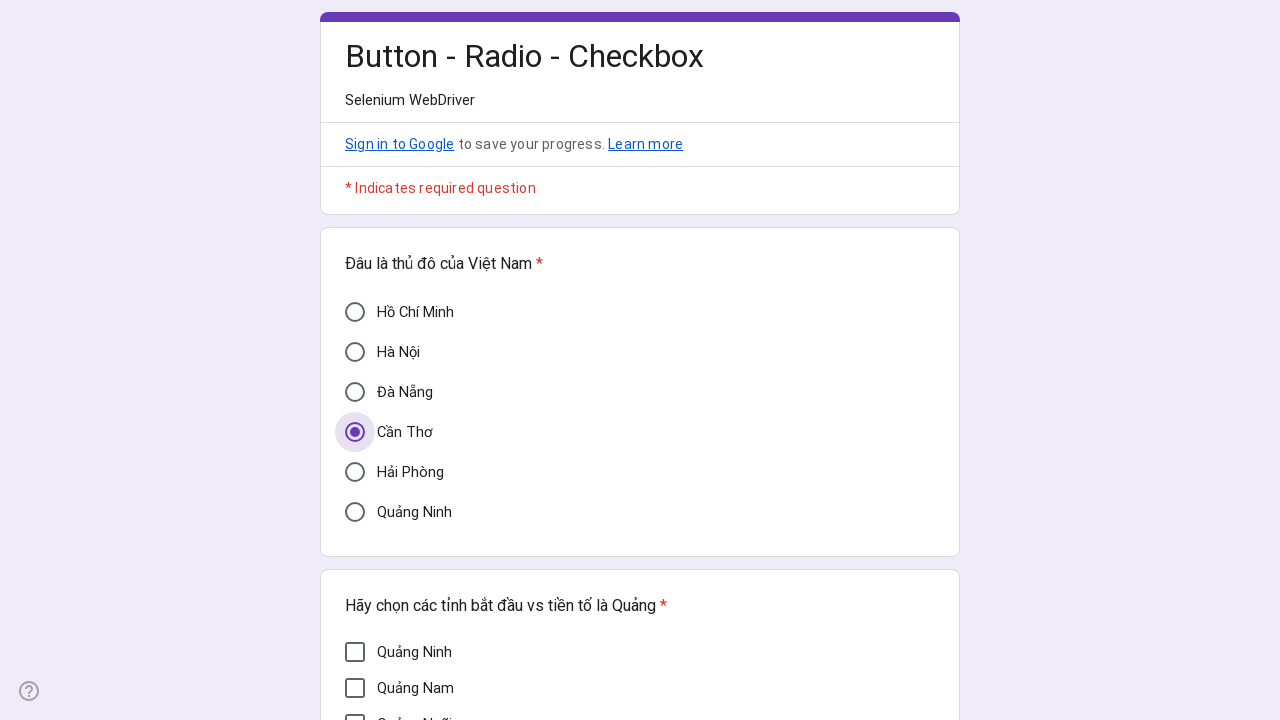

Clicked on 'Mì Quảng' checkbox to select it at (355, 375) on div[aria-label='Mì Quảng']
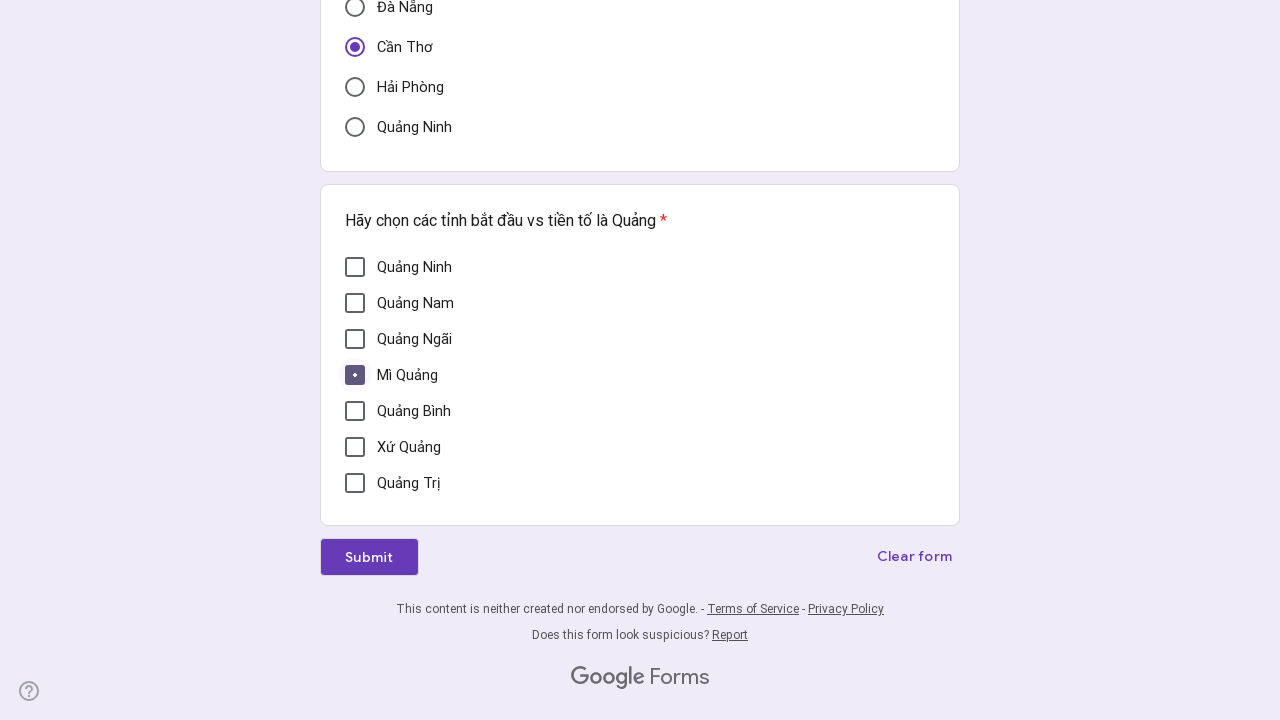

Waited 1000ms for checkbox selection to complete
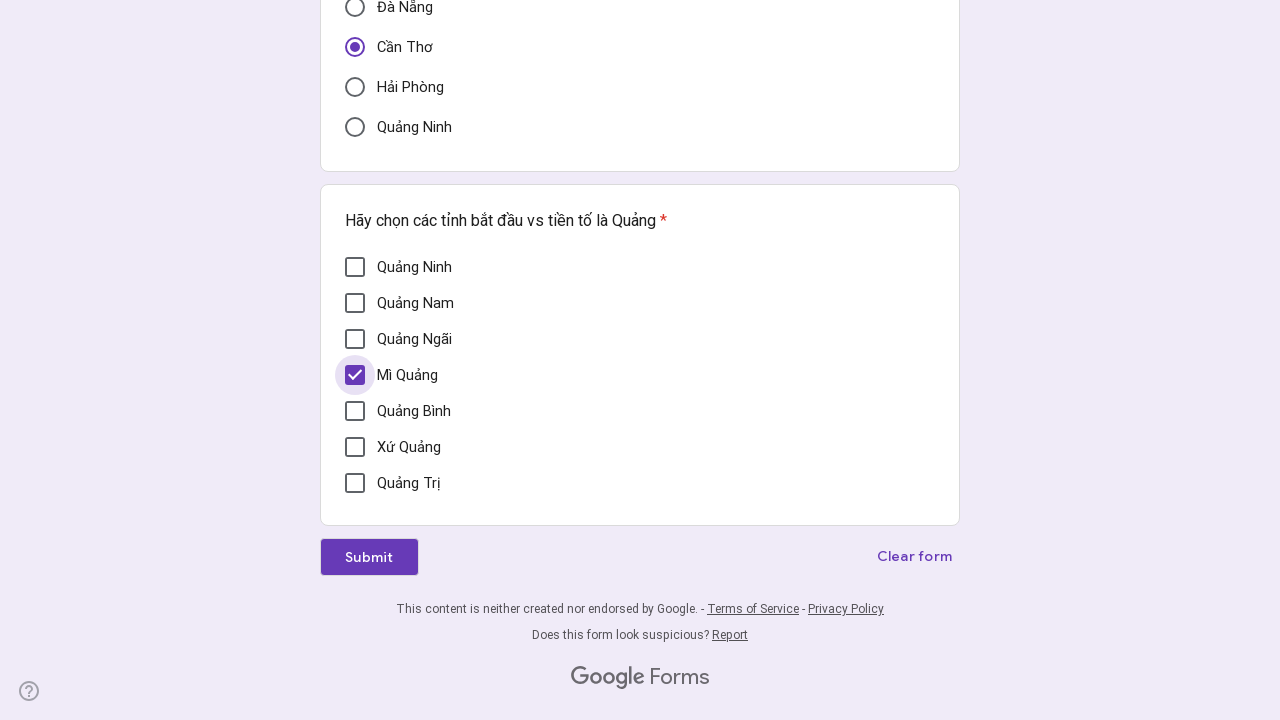

Verified 'Mì Quảng' checkbox is checked
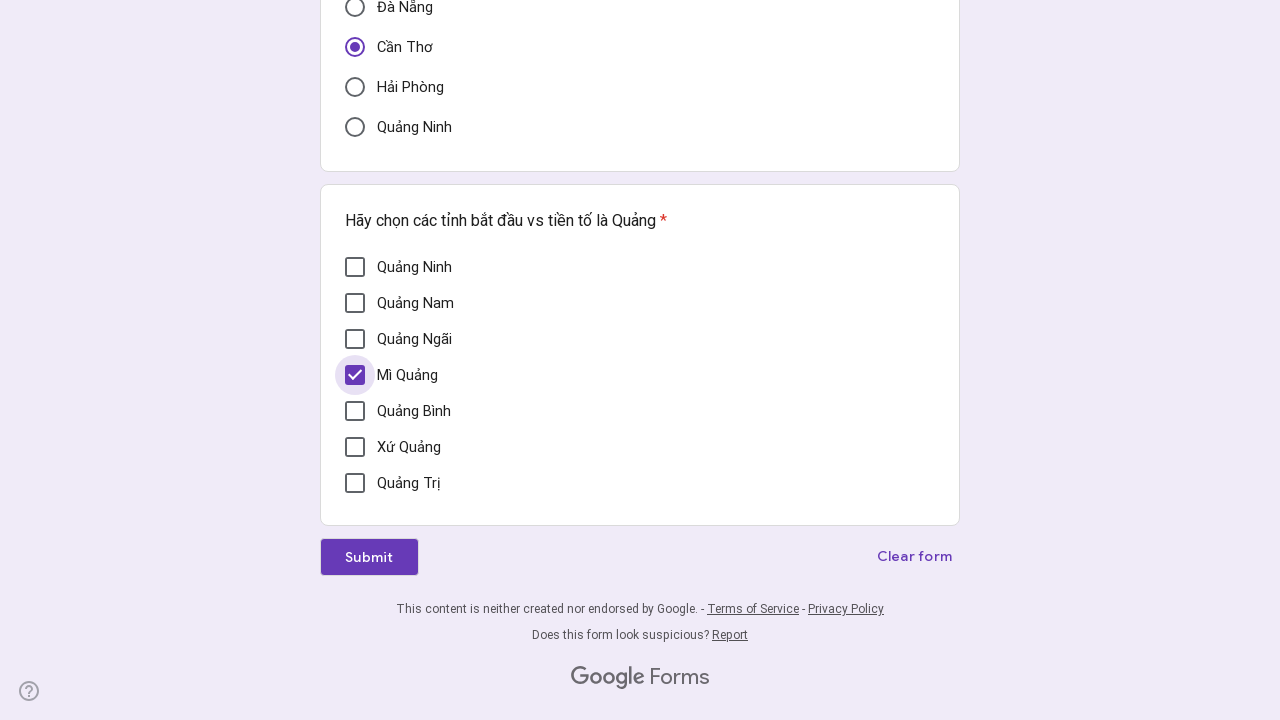

Clicked on 'Mì Quảng' checkbox to uncheck it at (355, 375) on div[aria-label='Mì Quảng']
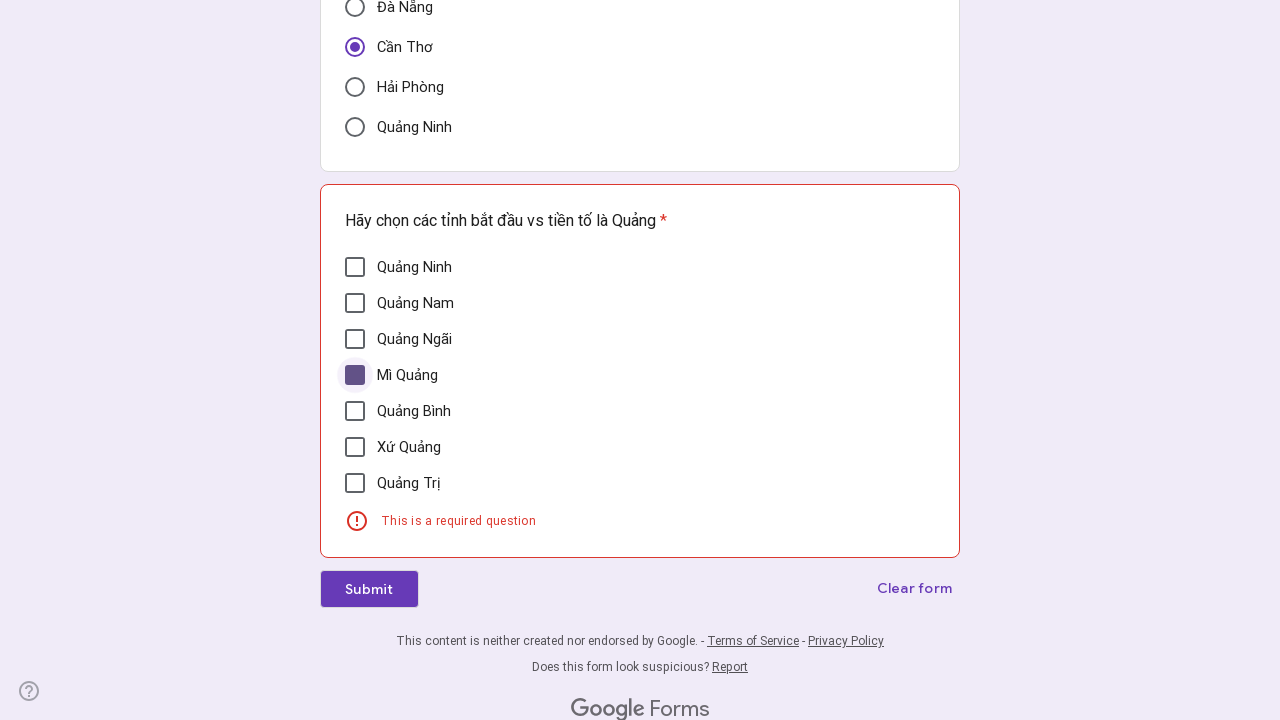

Waited 1000ms for checkbox deselection to complete
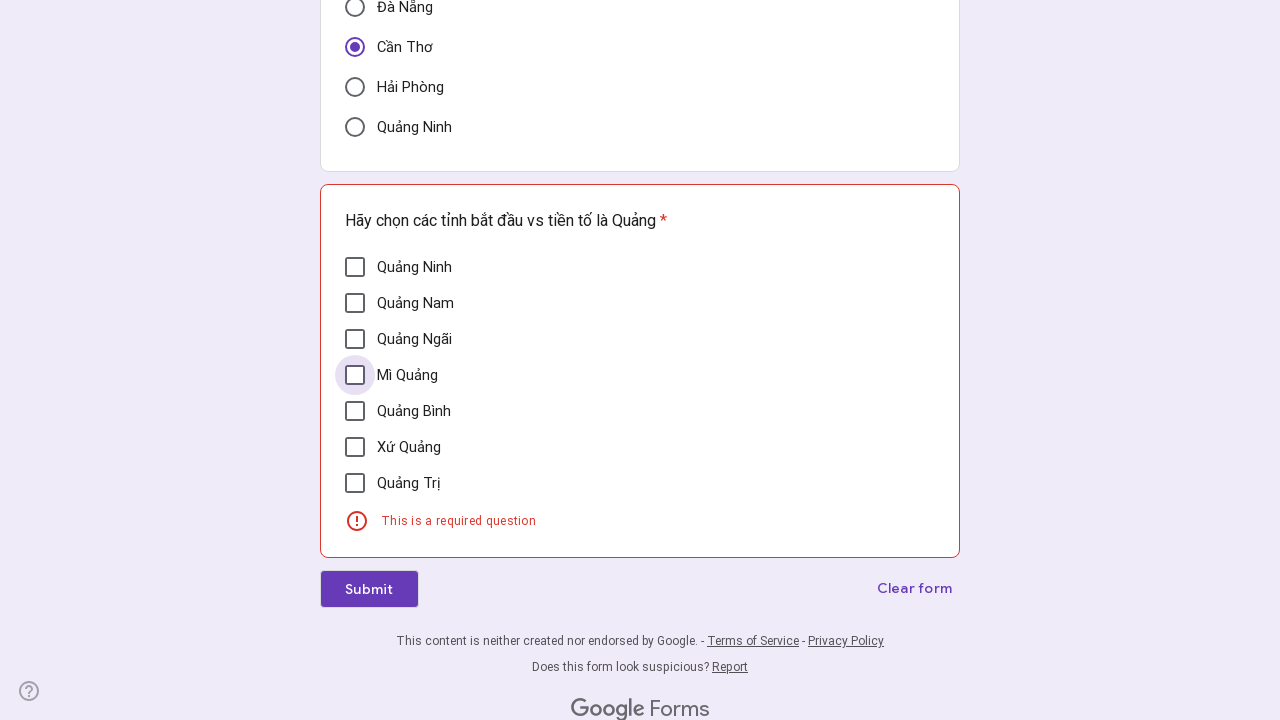

Verified 'Mì Quảng' checkbox is unchecked
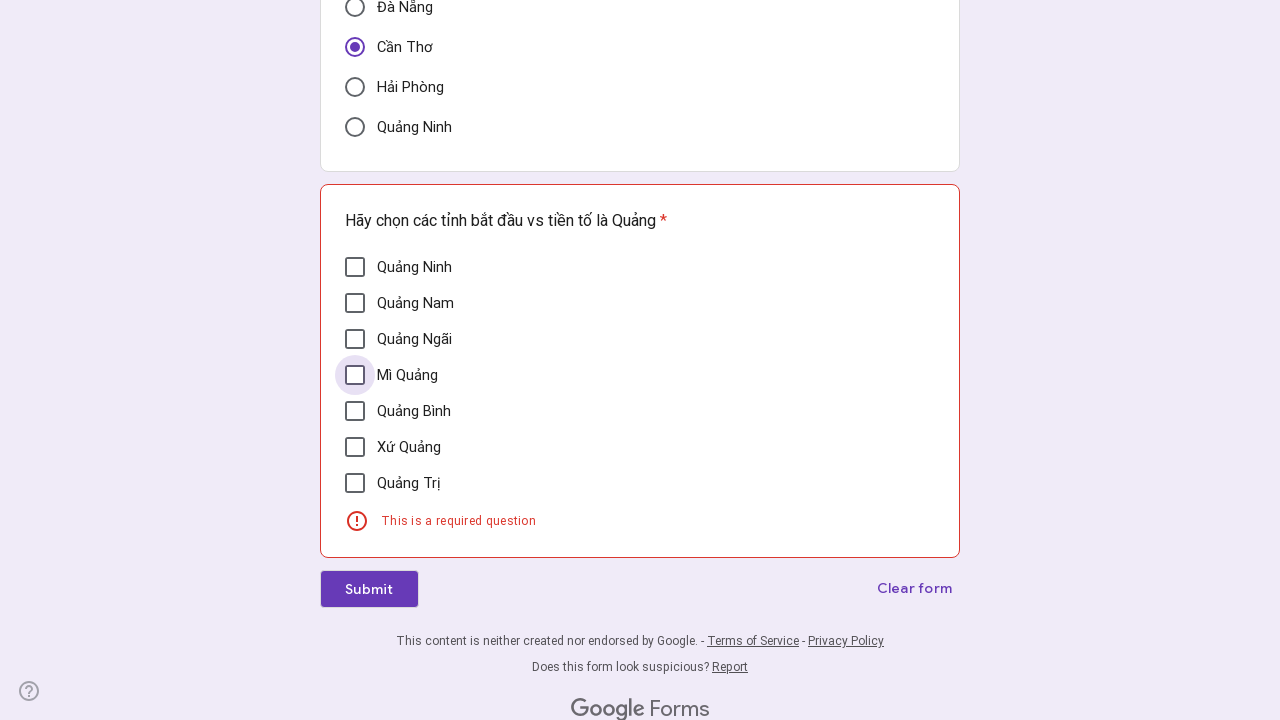

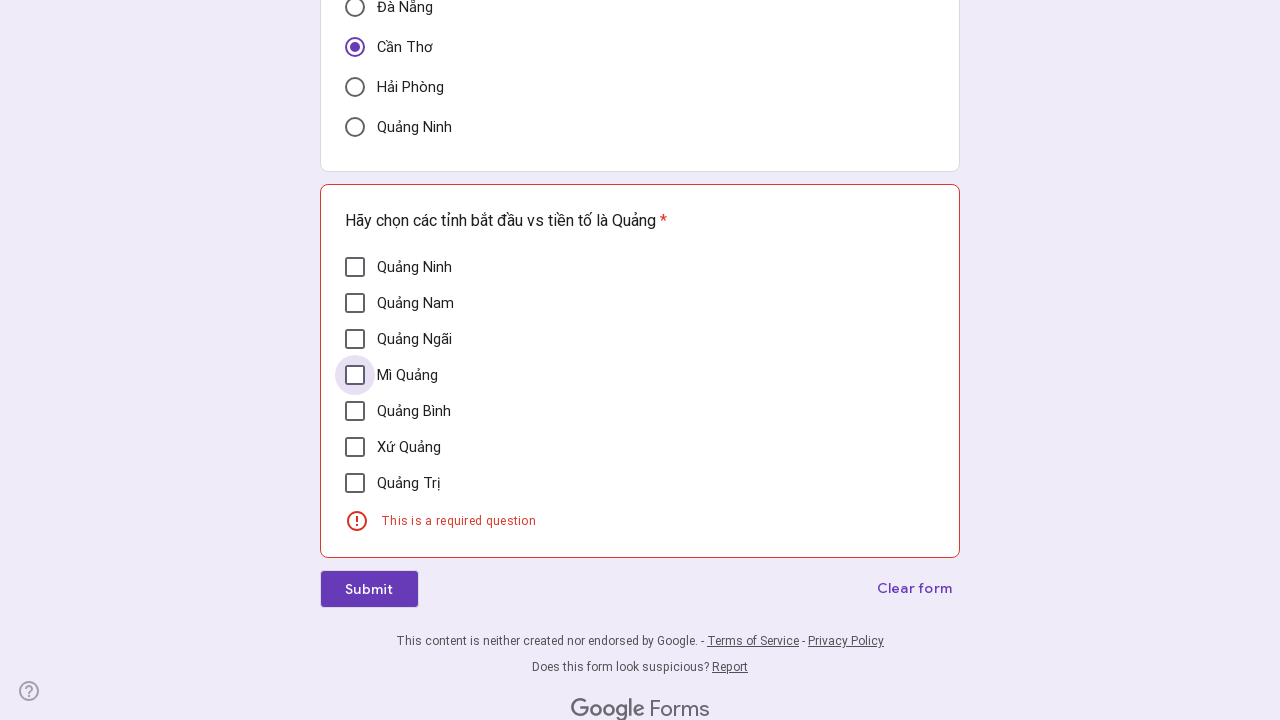